Tests registration failure with multiple validation errors including invalid email format and mismatched passwords

Starting URL: https://sharelane.com/cgi-bin/register.py

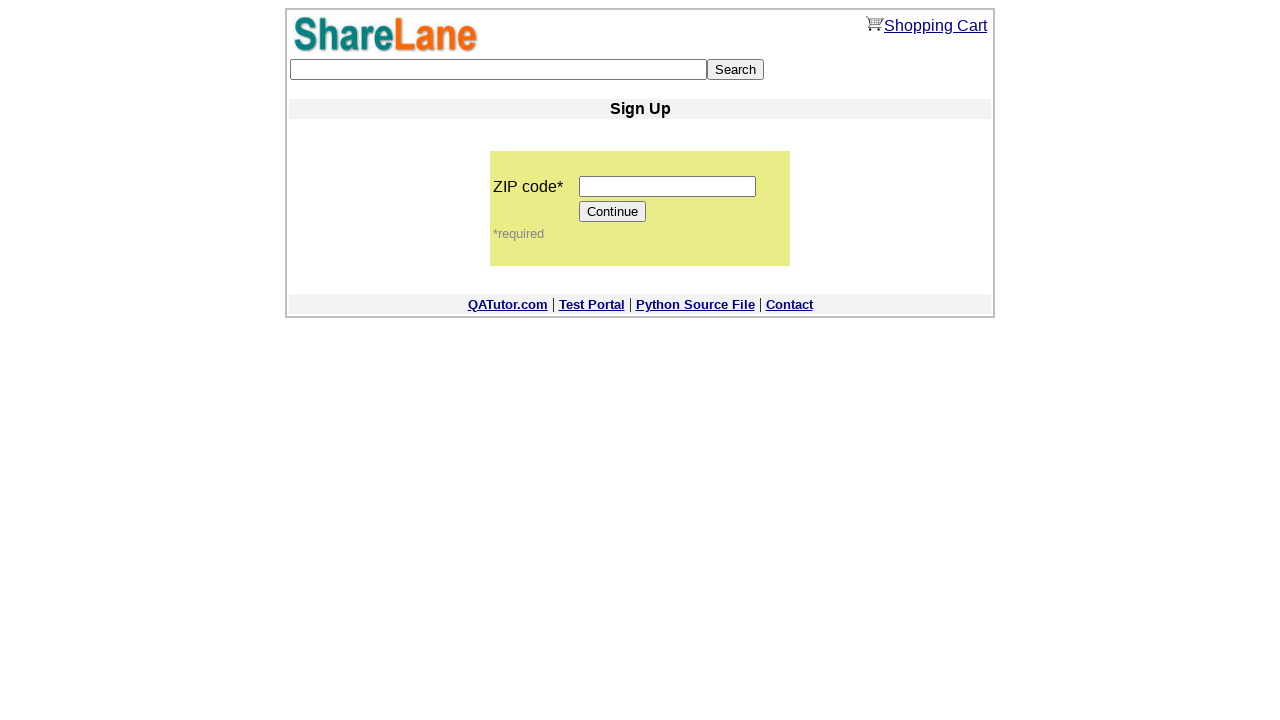

Filled zip code field with '12345' on input[name='zip_code']
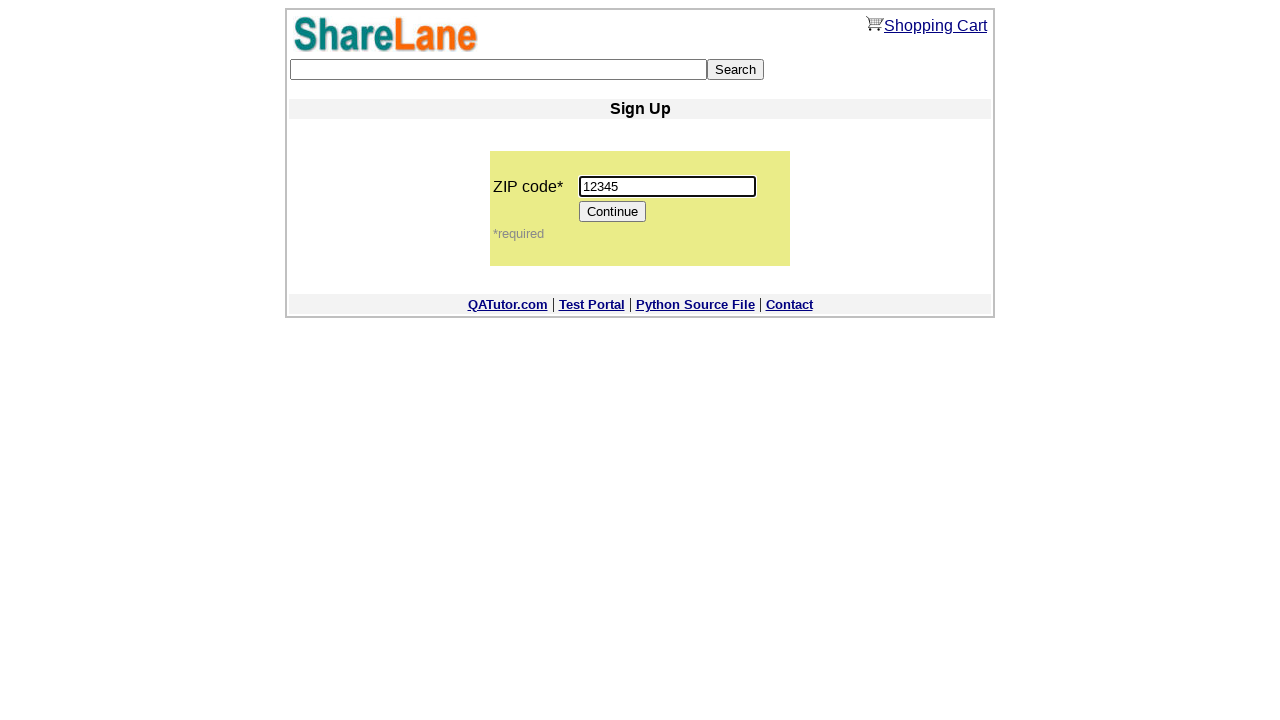

Clicked Continue button to proceed to registration form at (613, 212) on [value='Continue']
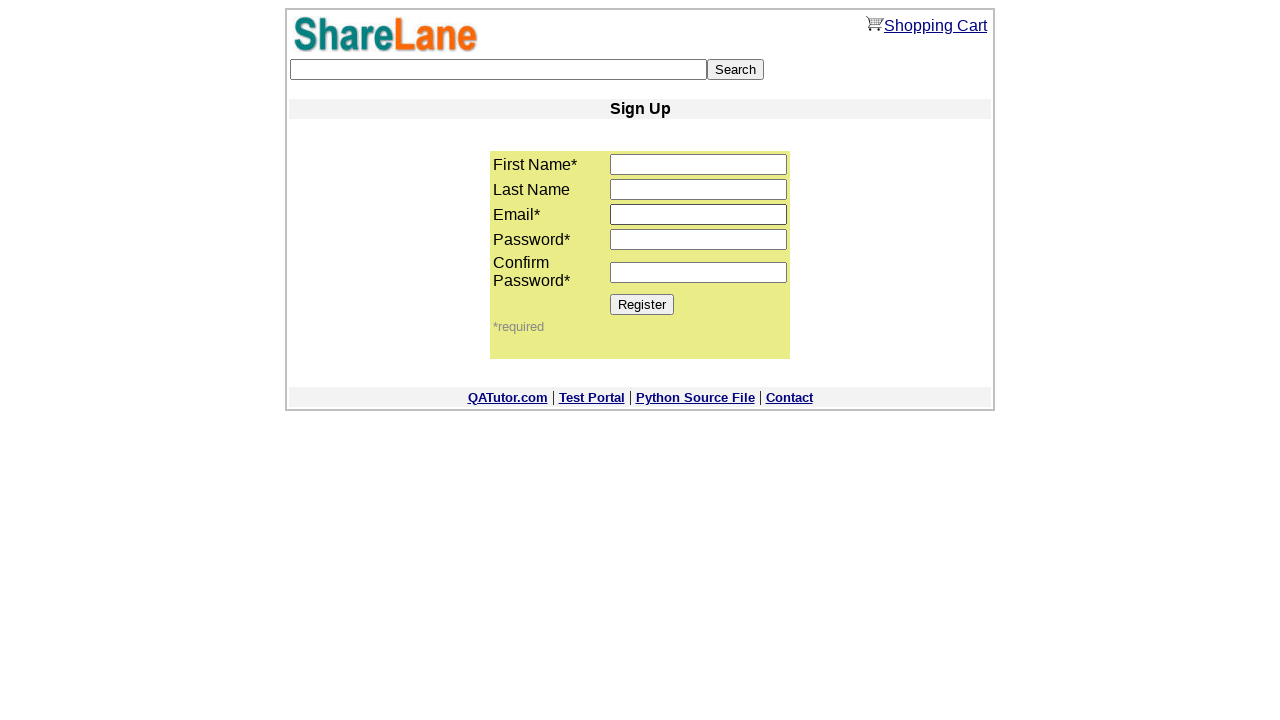

Filled first name field with 'El-Rouse' on input[name='first_name']
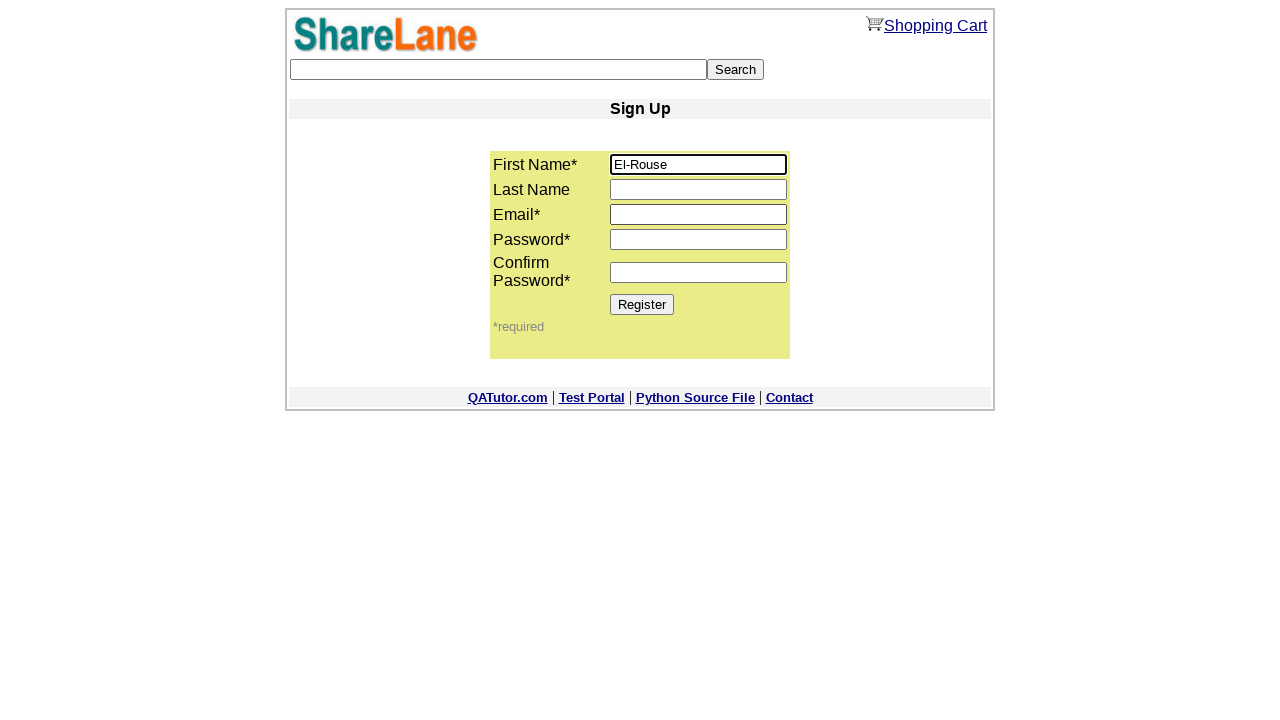

Filled last name field with 'Bin' on input[name='last_name']
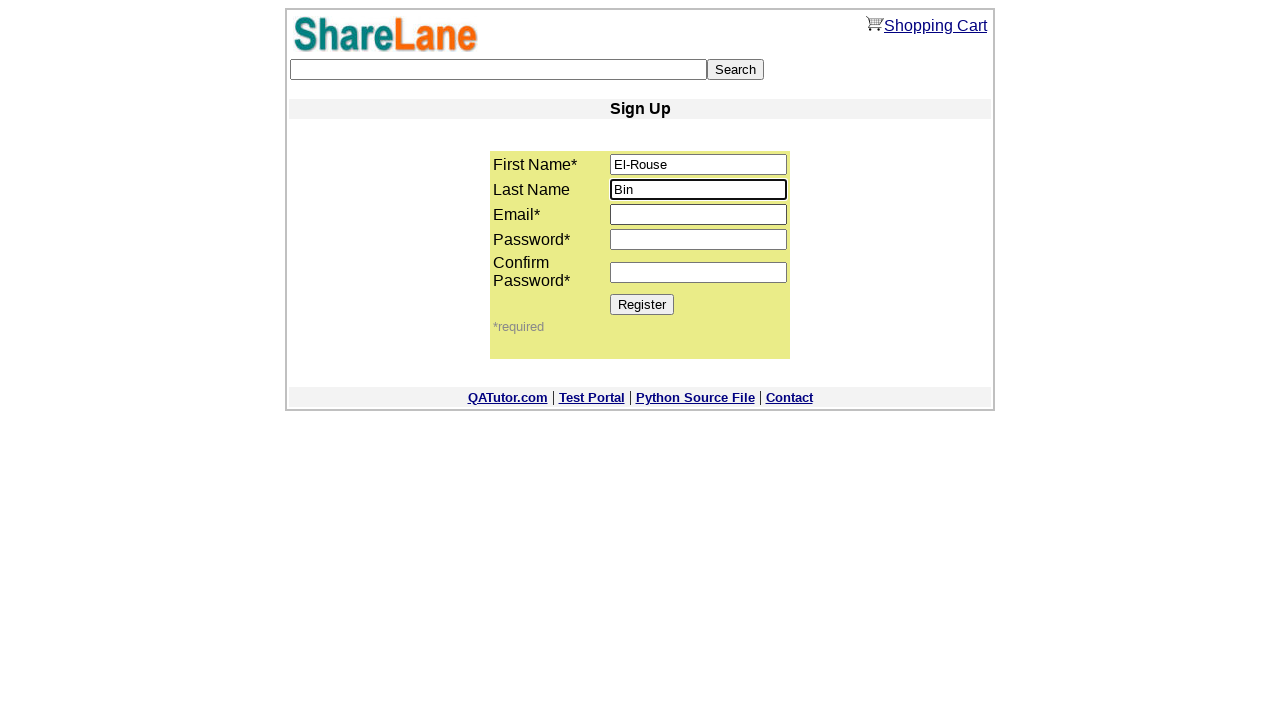

Filled email field with invalid format 'rouse_bin@.com' on input[name='email']
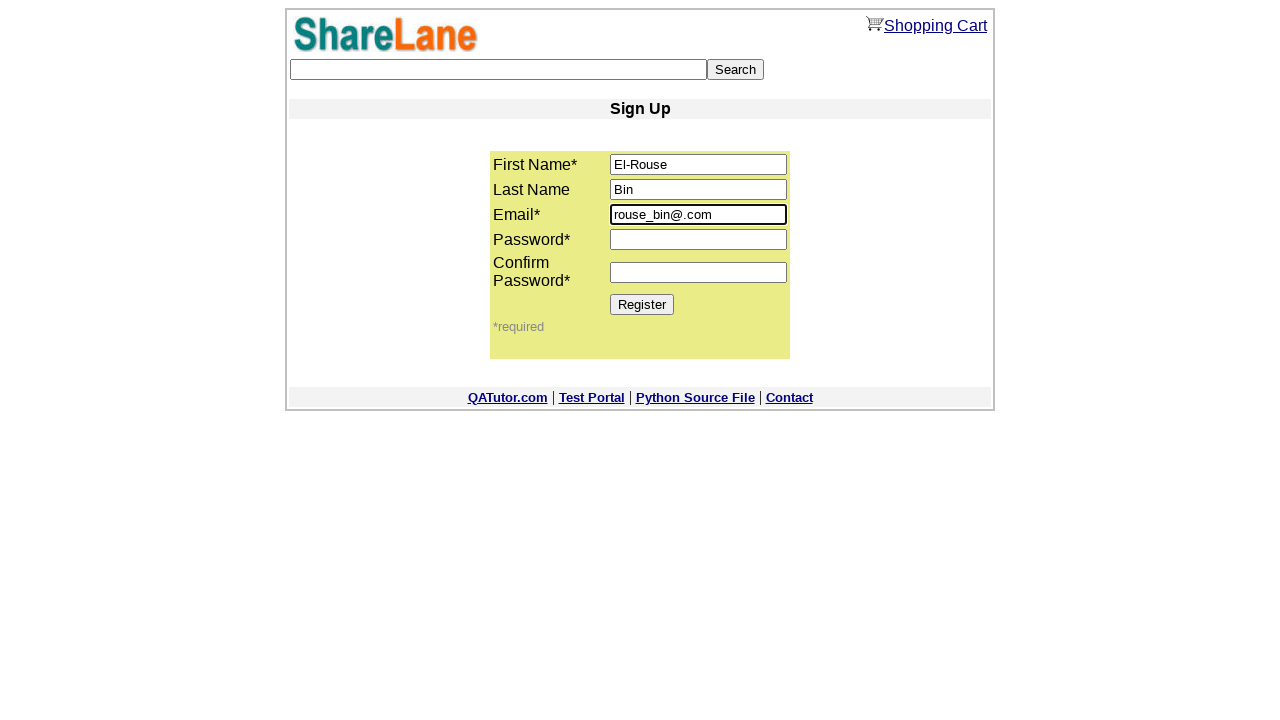

Filled password field with '9362' on input[name='password1']
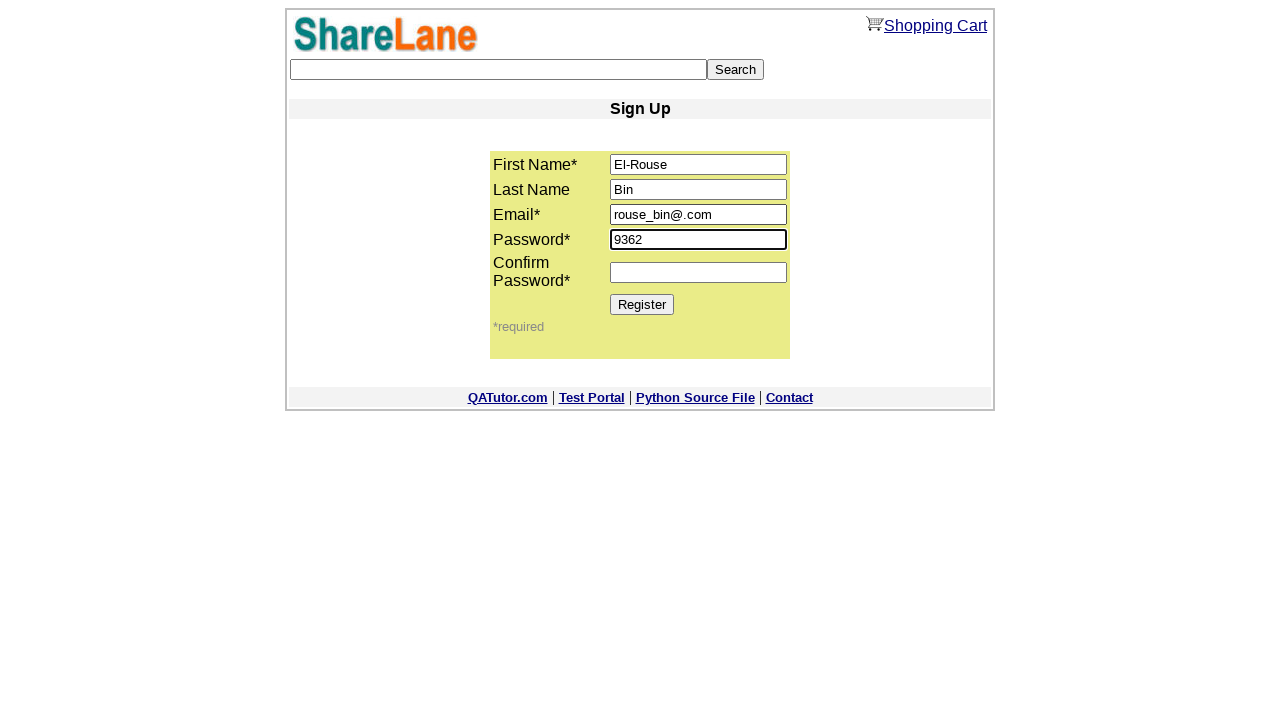

Filled password confirmation field with mismatched value '9632' on input[name='password2']
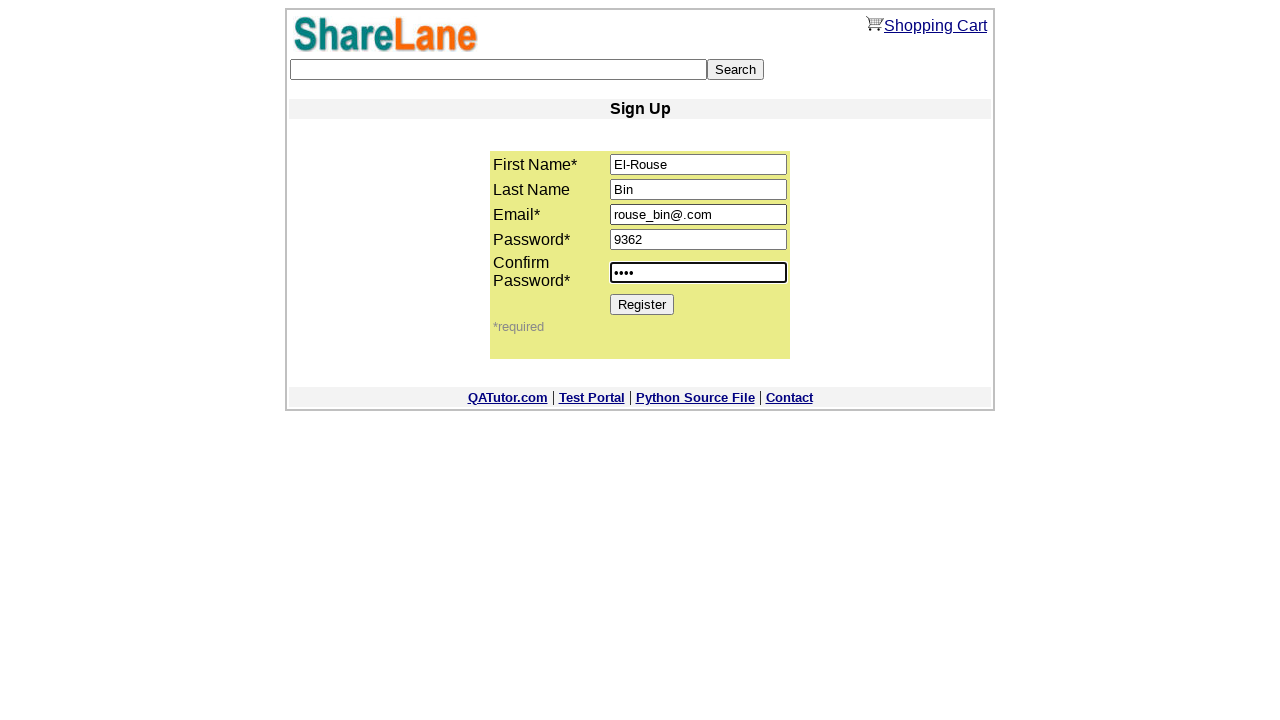

Clicked Register button to submit form with validation errors at (642, 304) on [value='Register']
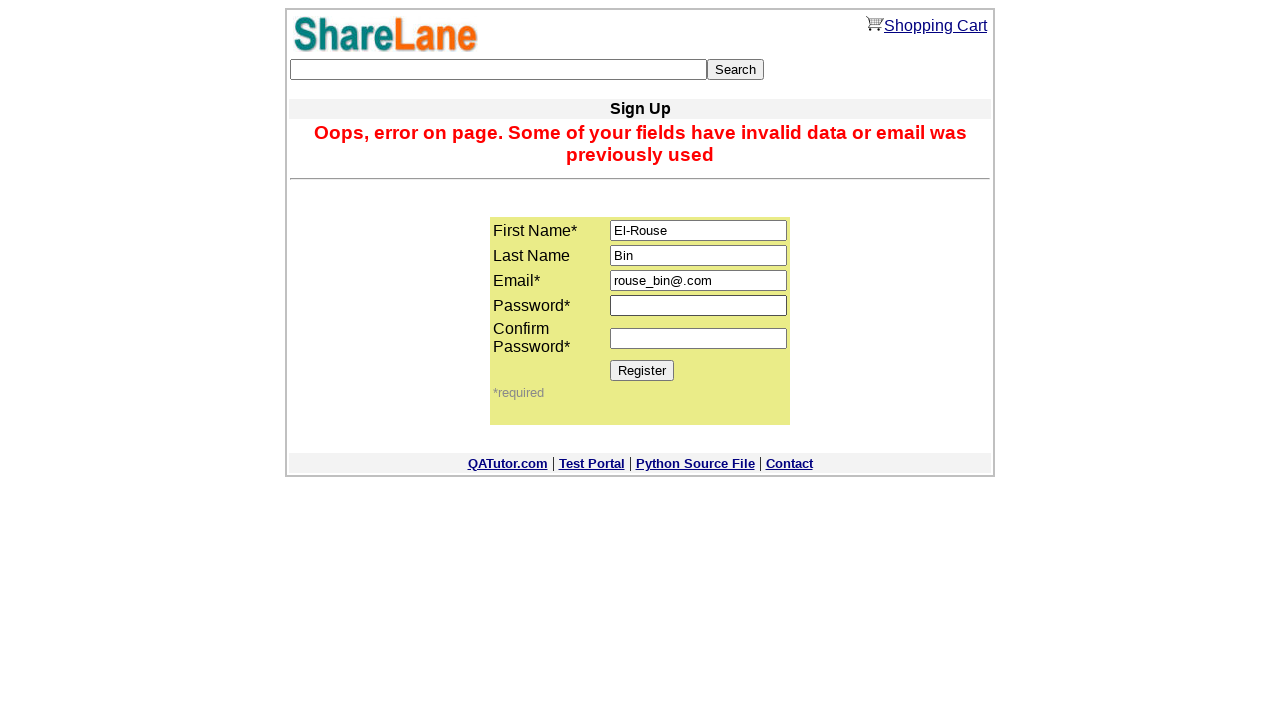

Waited for error message container to appear, indicating validation failures
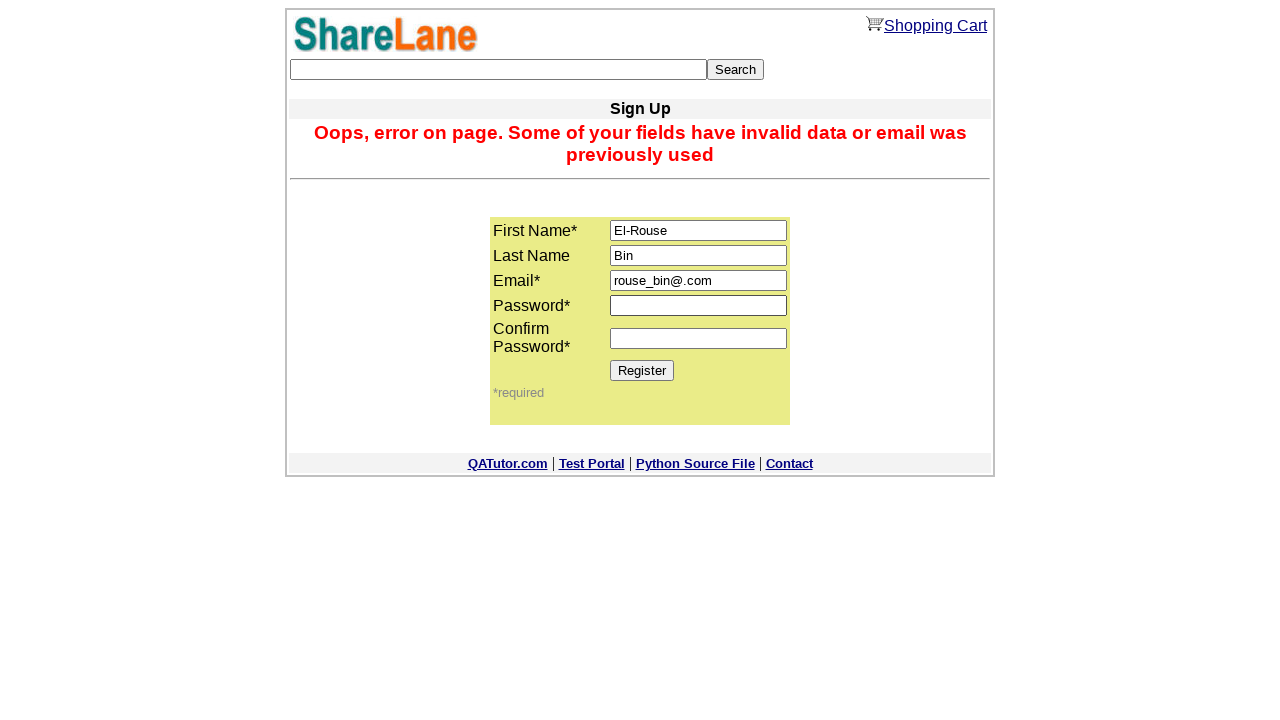

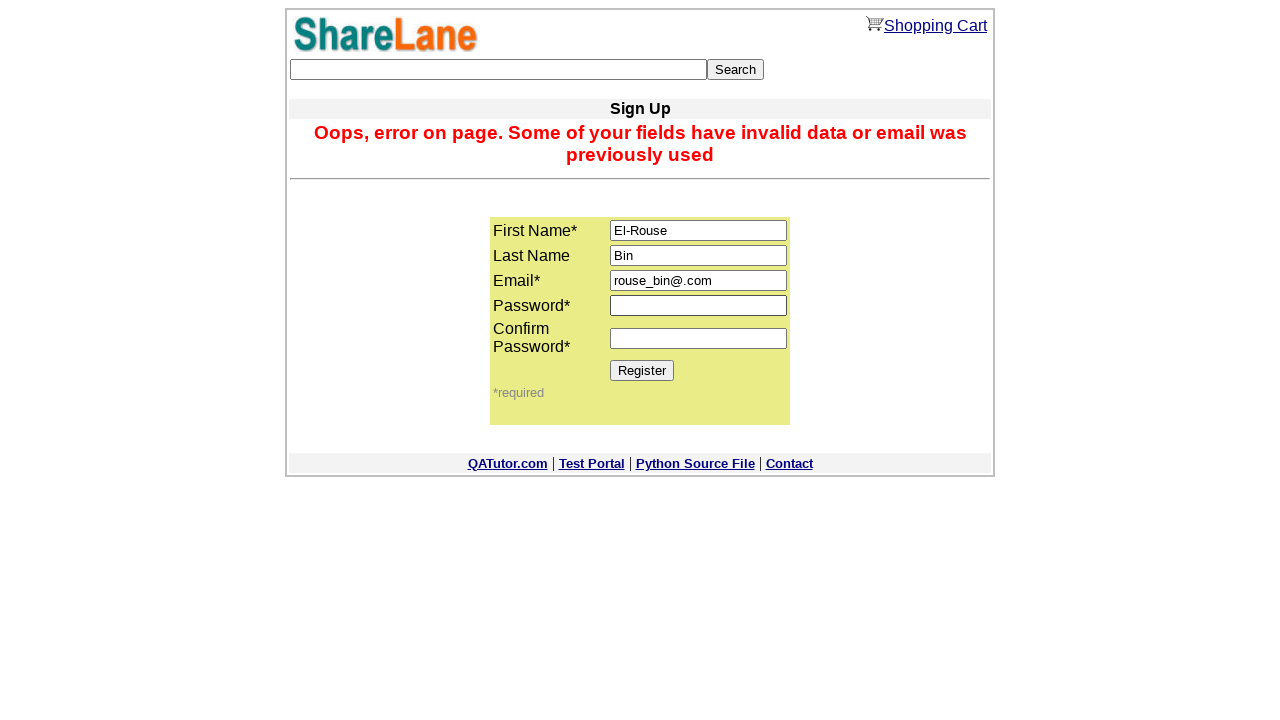